Navigates to the Jio website homepage and verifies the page loads successfully.

Starting URL: https://jio.com

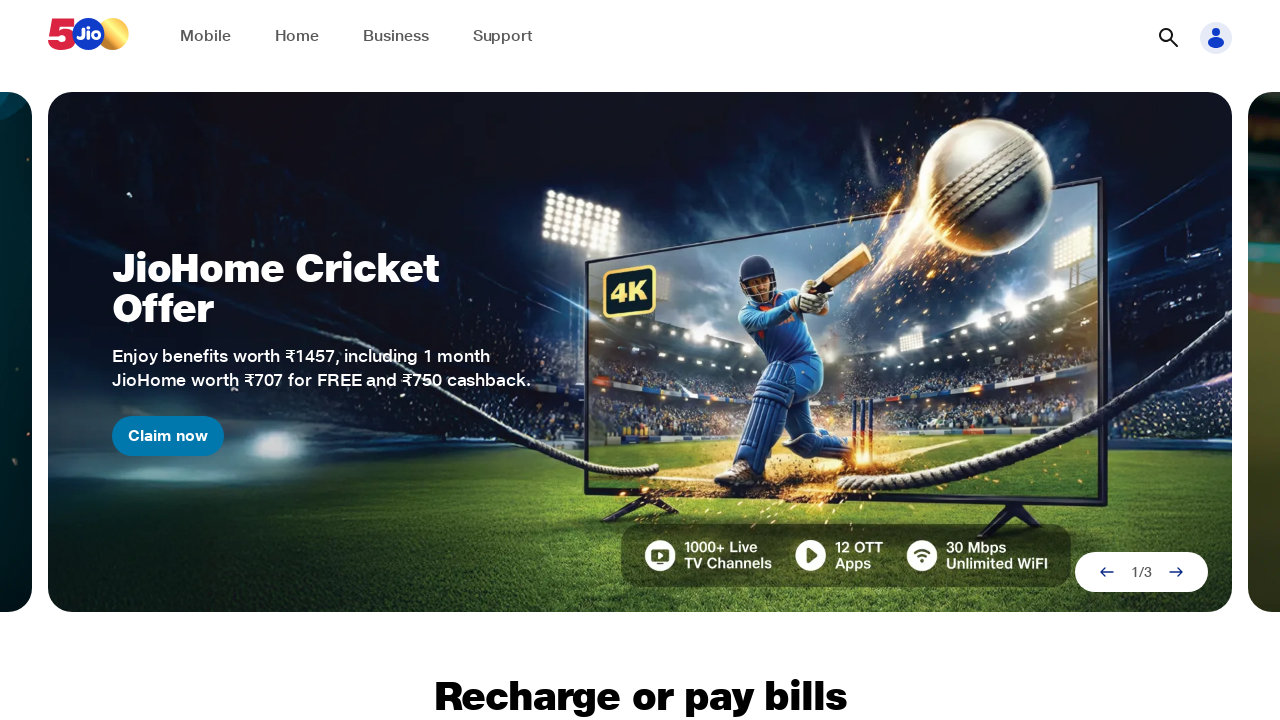

Waited for Jio homepage to load (domcontentloaded state)
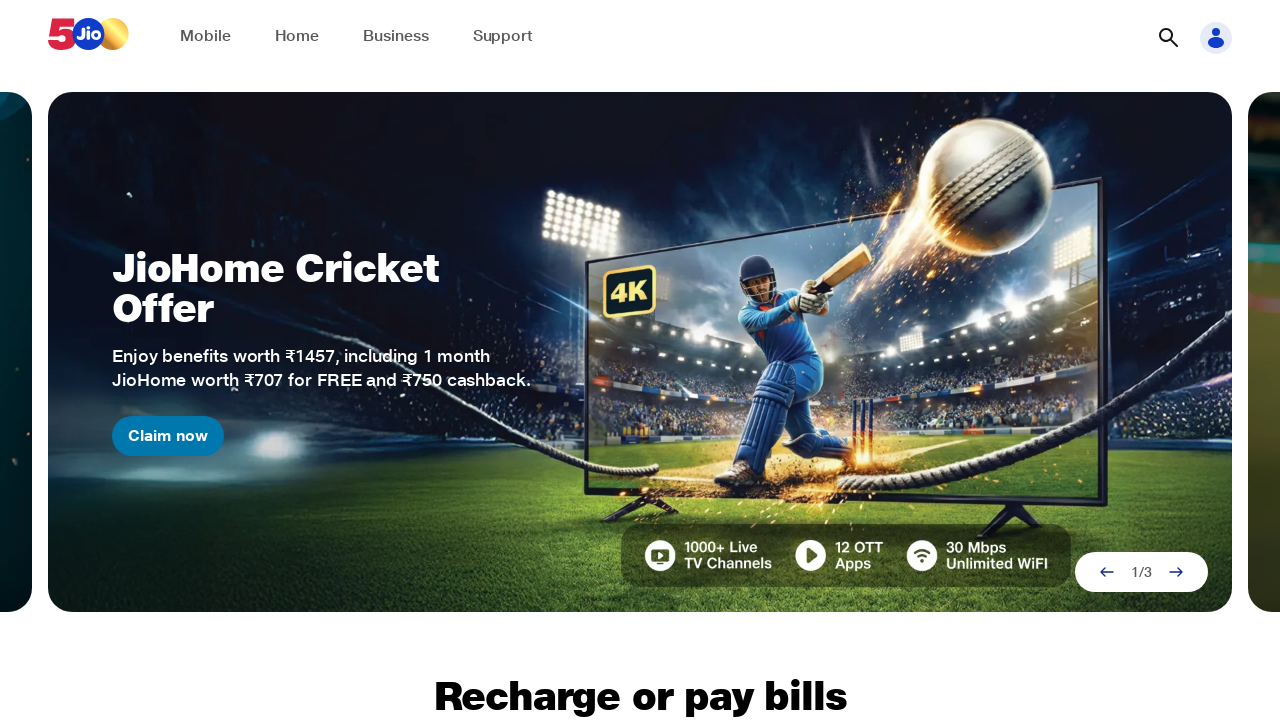

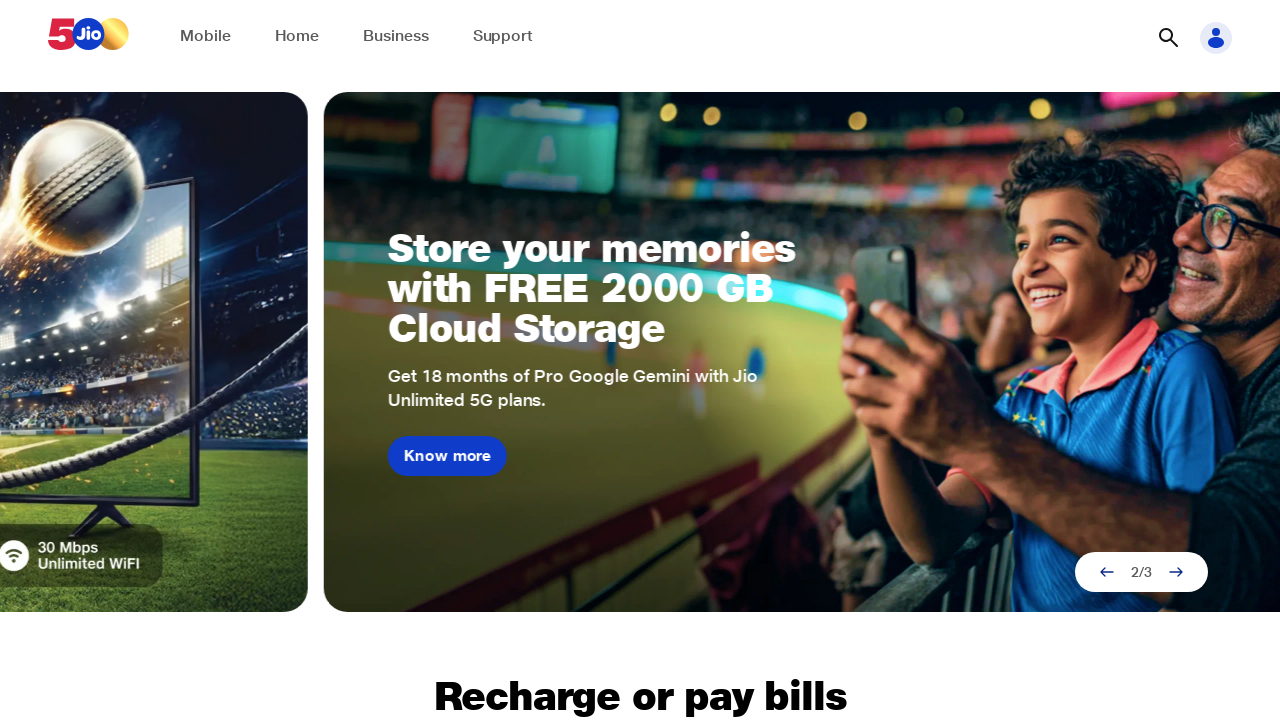